Tests various form controls including autocomplete dropdown, checkboxes, radio buttons, dropdowns, text input, show/hide functionality, and mouse hover actions

Starting URL: https://rahulshettyacademy.com/AutomationPractice

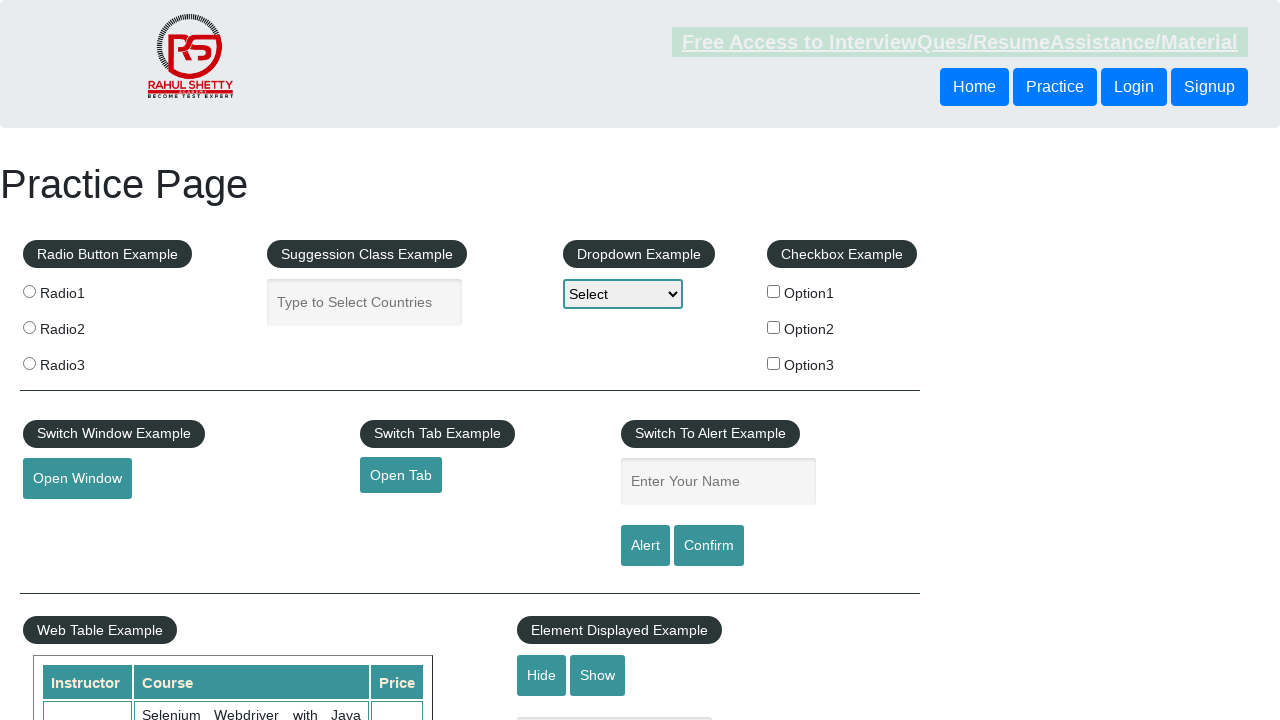

Filled autocomplete field with 'ind' to search for India on #autocomplete
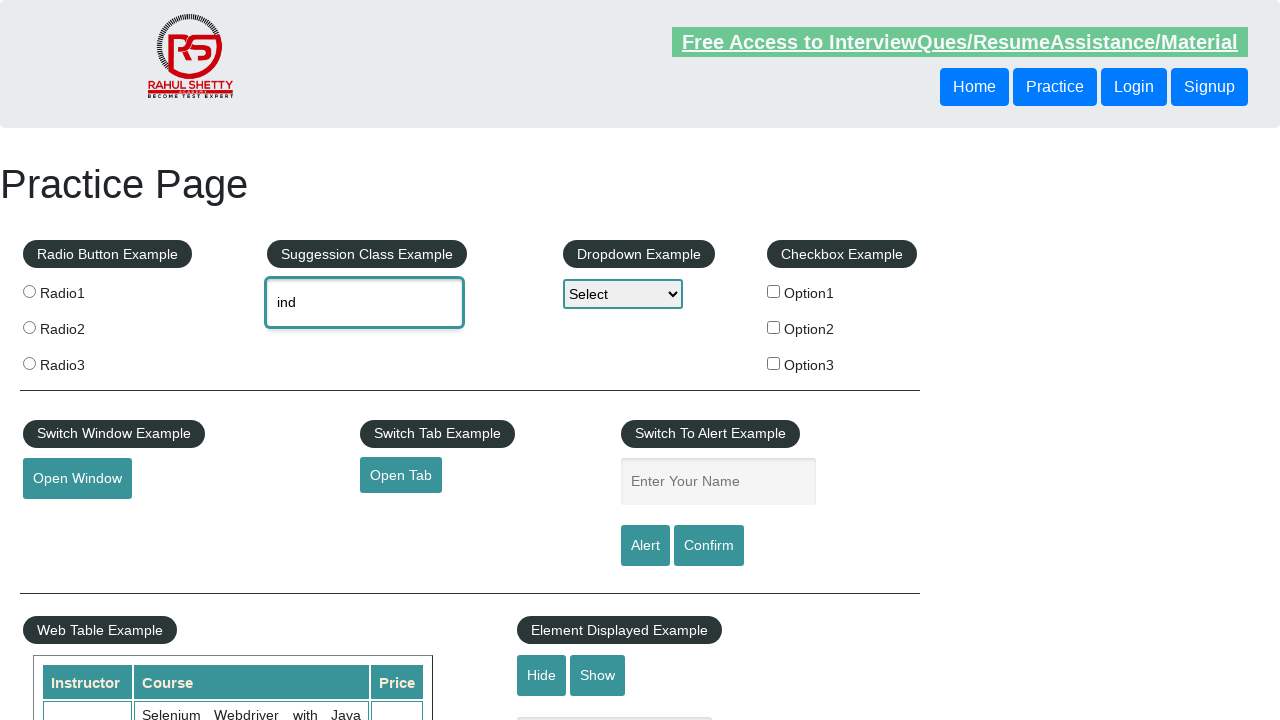

Waited 1 second for autocomplete dropdown options to appear
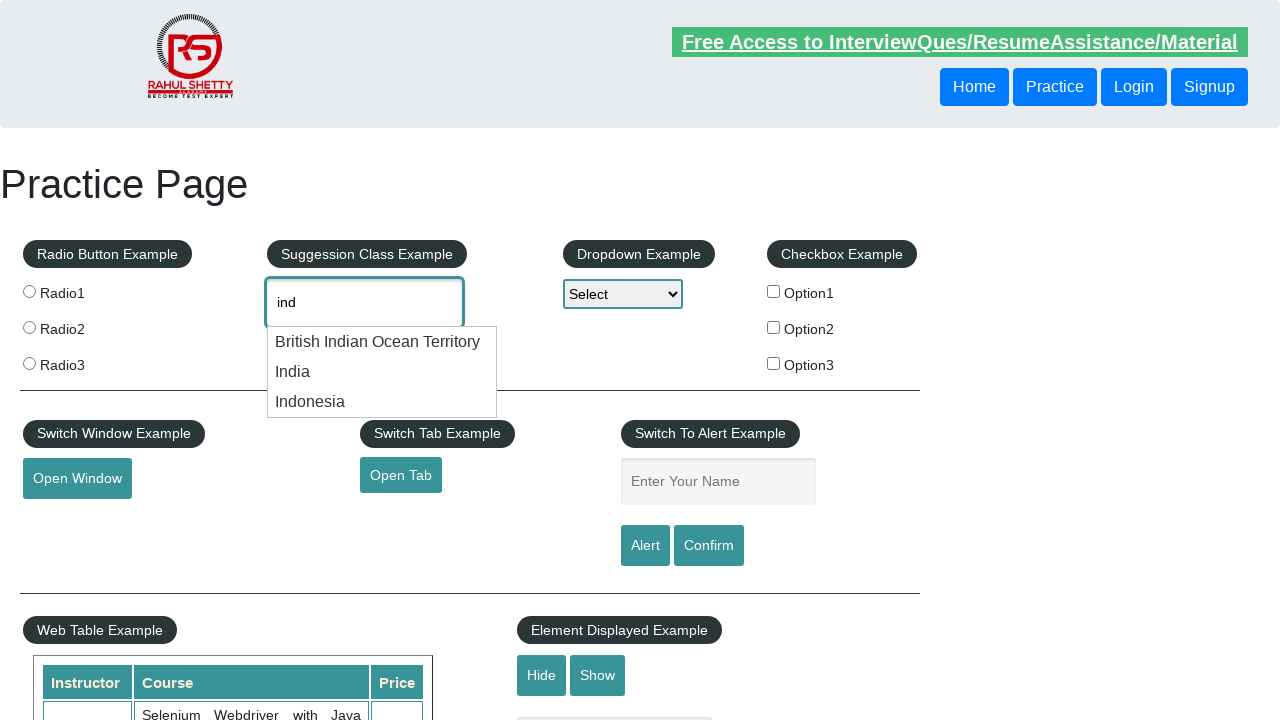

Selected India from autocomplete dropdown at (382, 342) on text=India
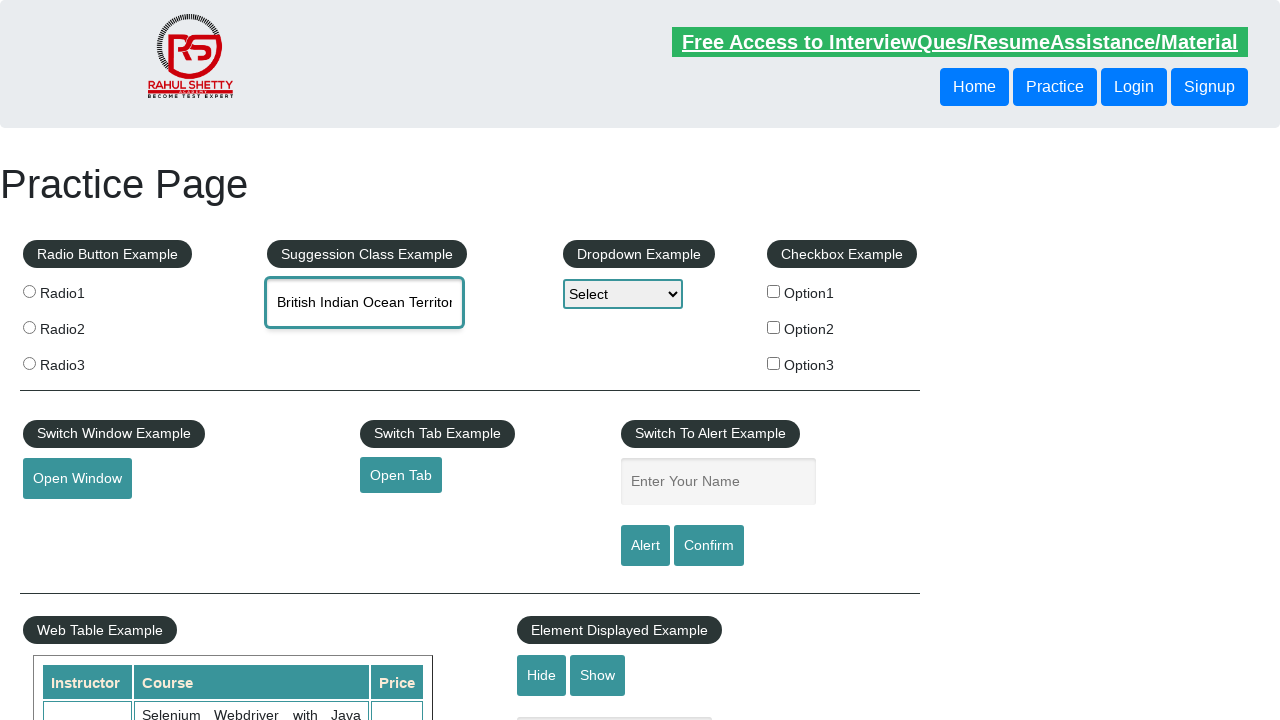

Located all checkbox elements on the form
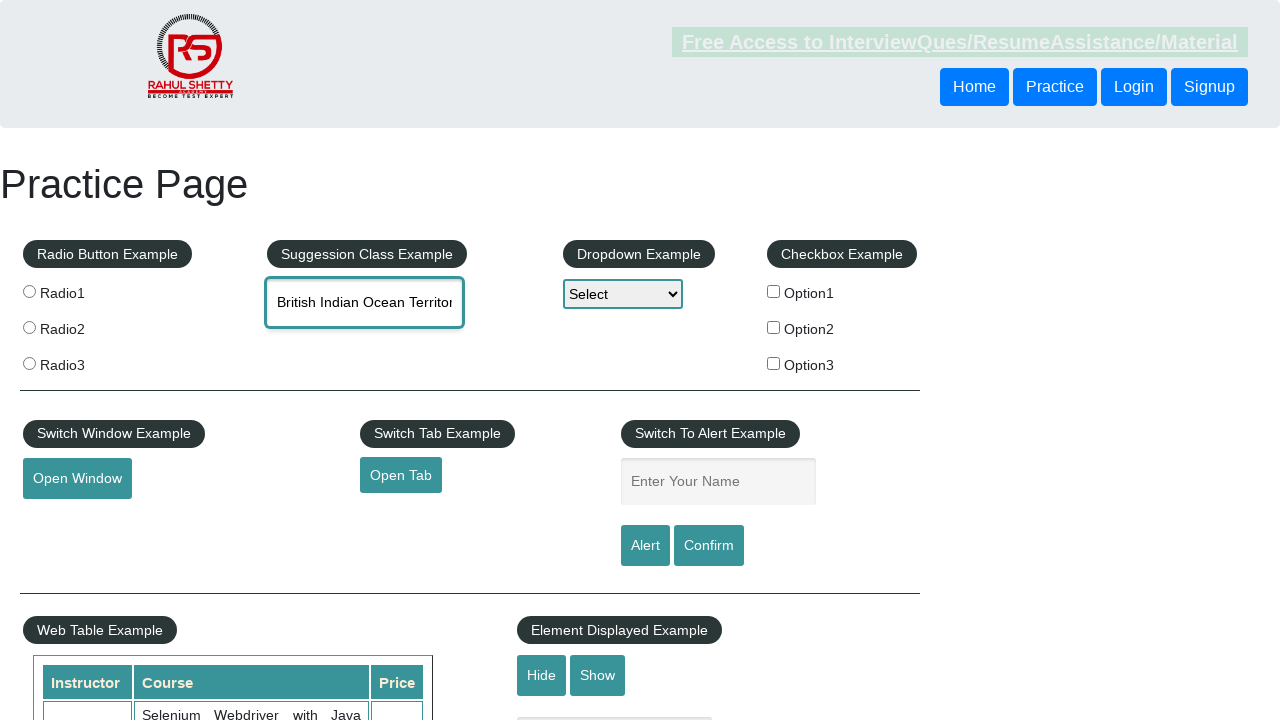

Clicked the second checkbox at (774, 327) on input[type="checkbox"] >> nth=1
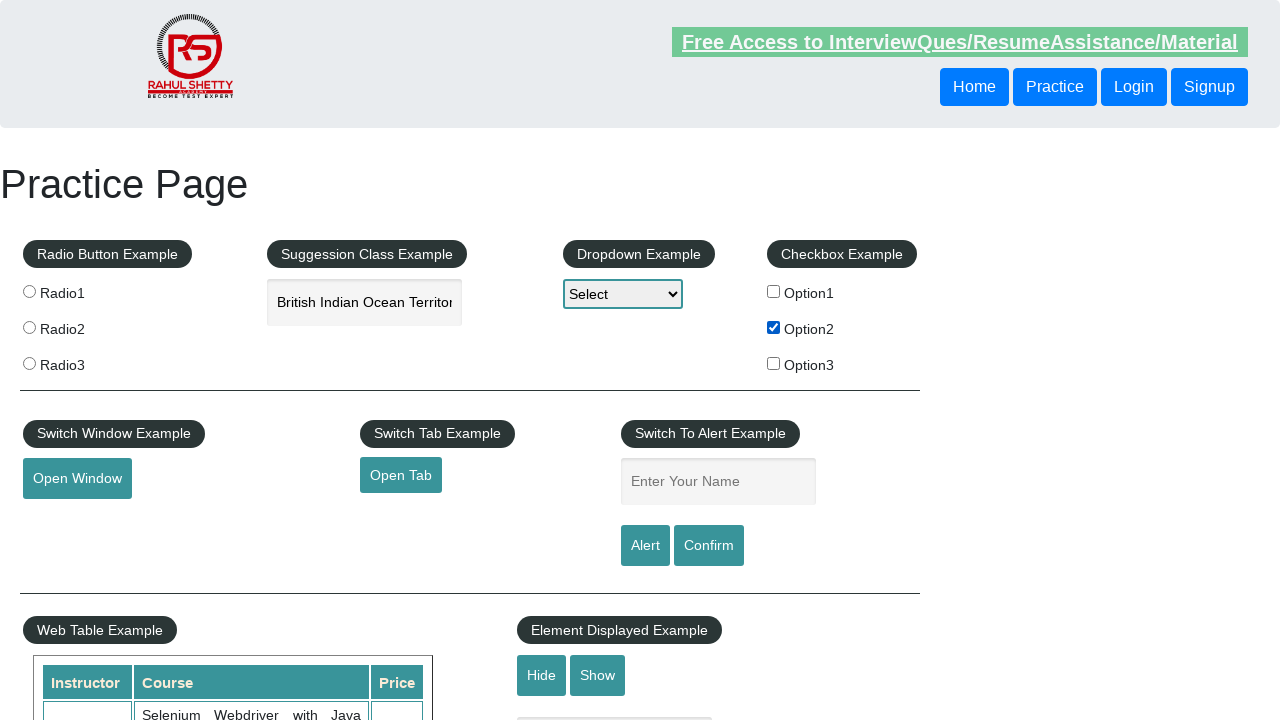

Selected Option2 from the dropdown control on #dropdown-class-example
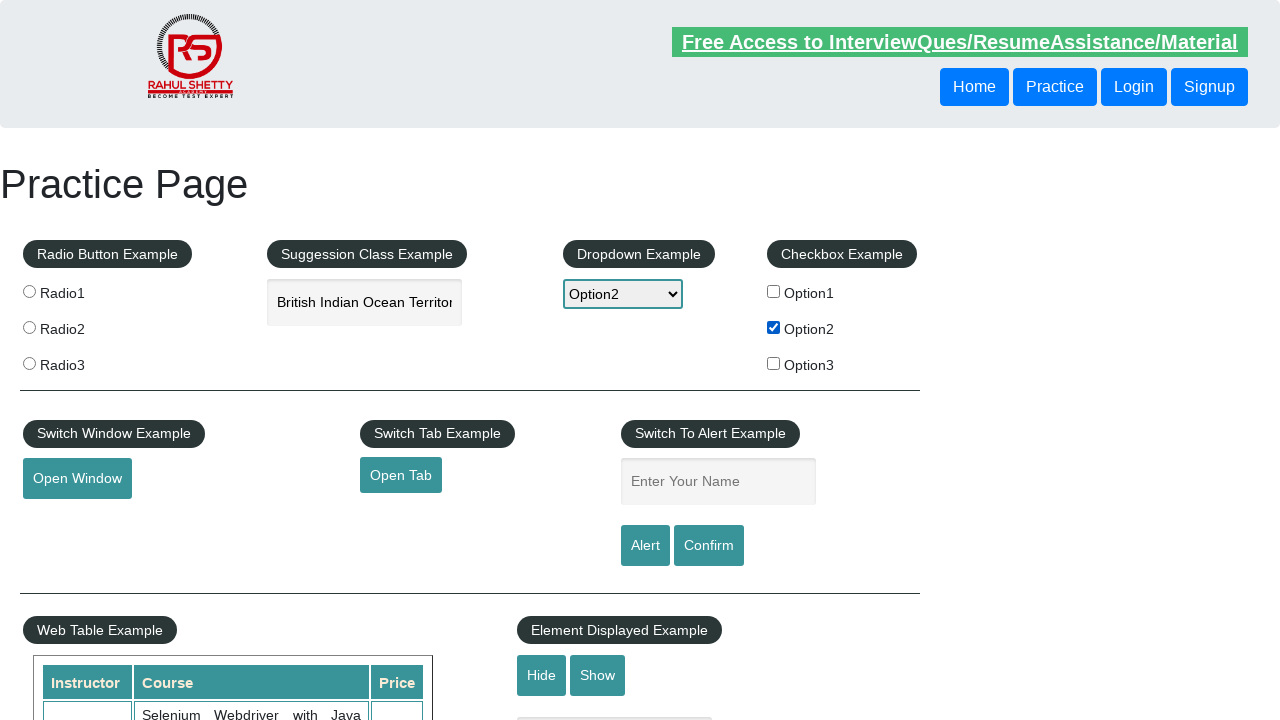

Selected radio button 2 at (29, 327) on input[value='radio2']
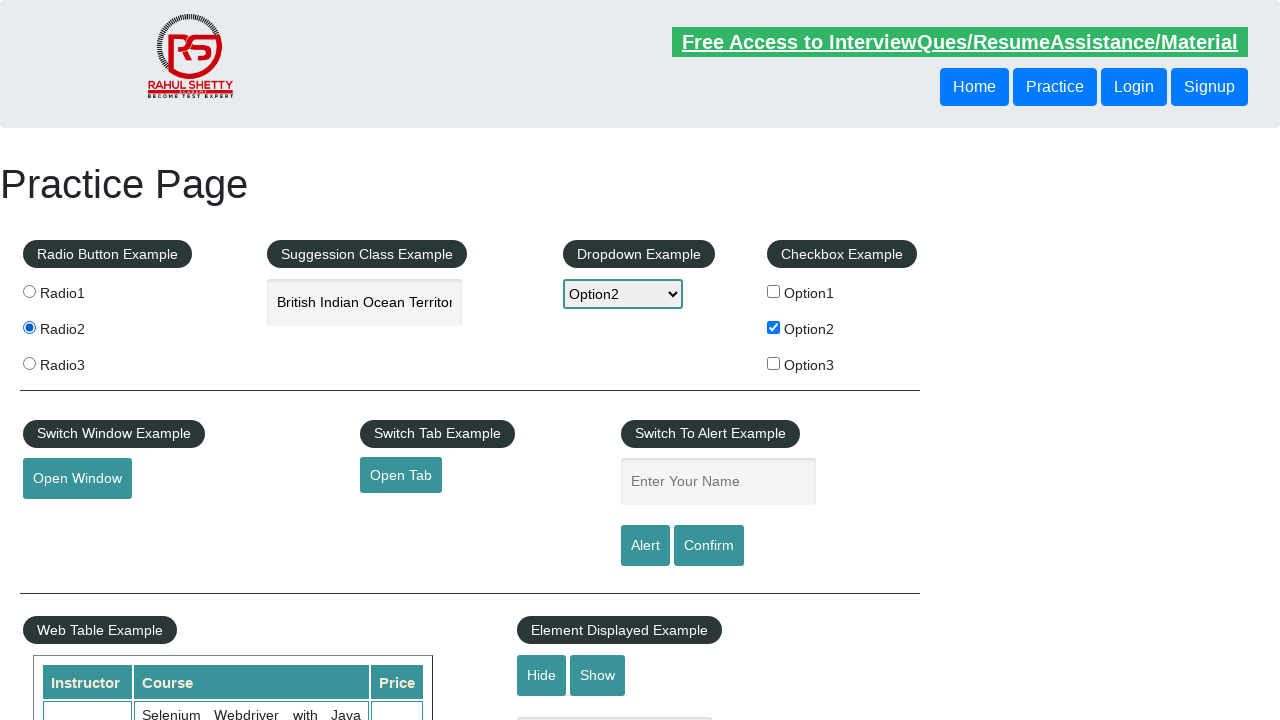

Filled name field with 'Vijay Nag' on #name
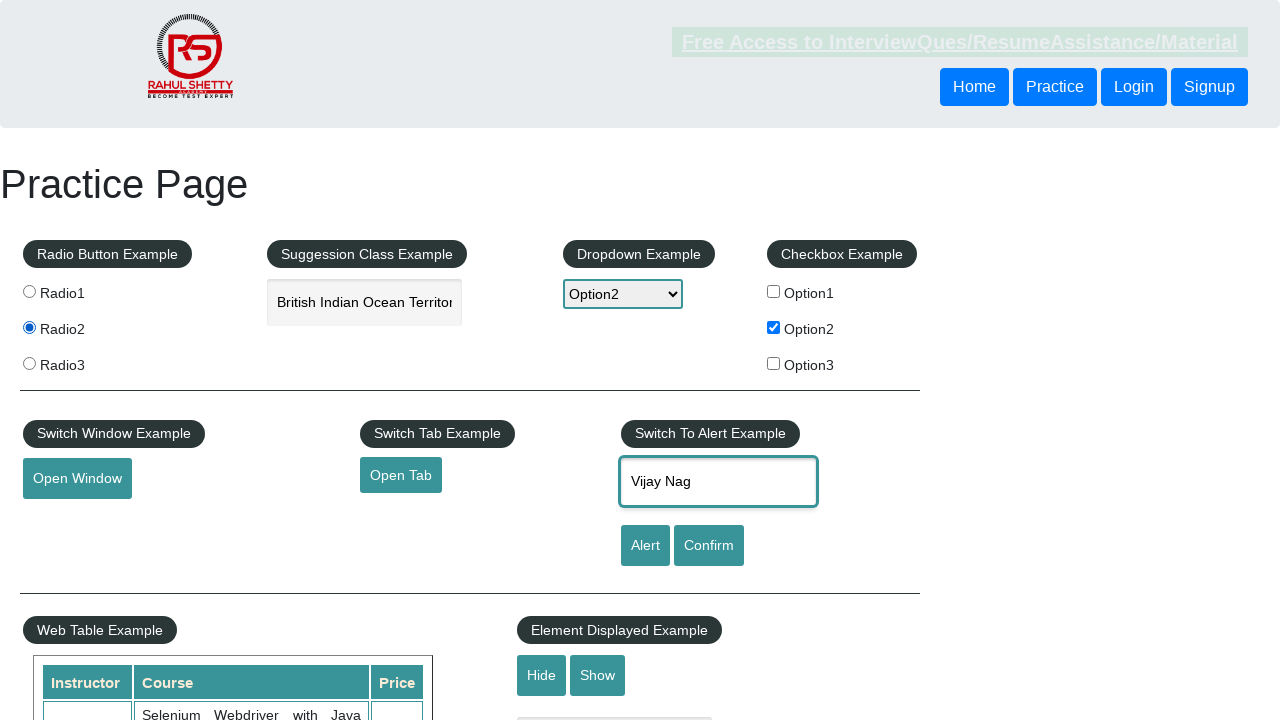

Clicked the Hide button to hide textbox at (542, 675) on #hide-textbox
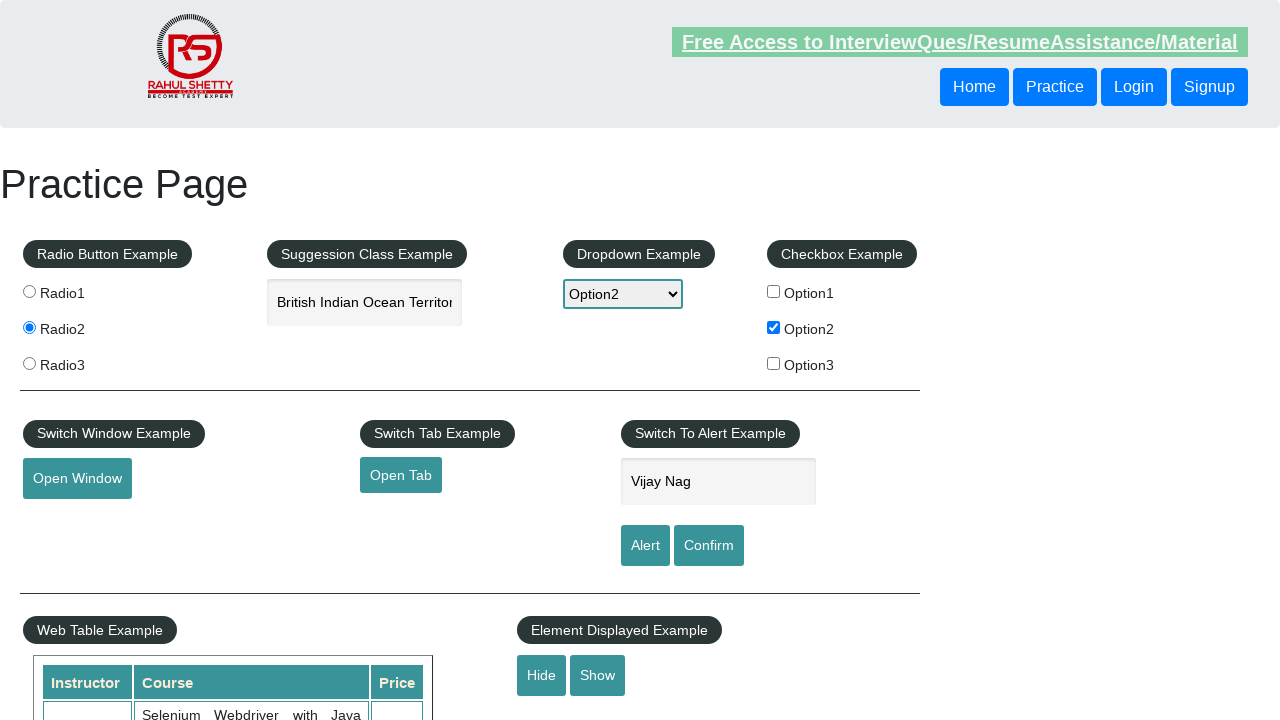

Clicked the Show button to show textbox at (598, 675) on #show-textbox
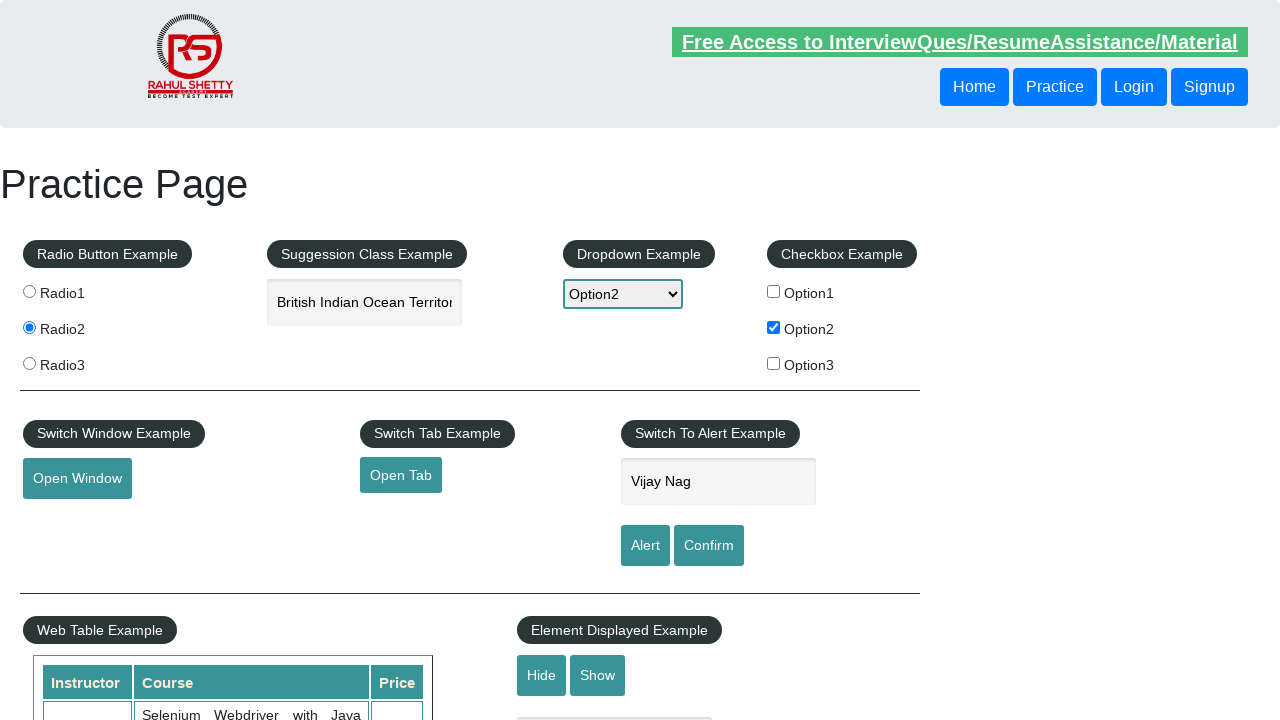

Scrolled mousehover element into view
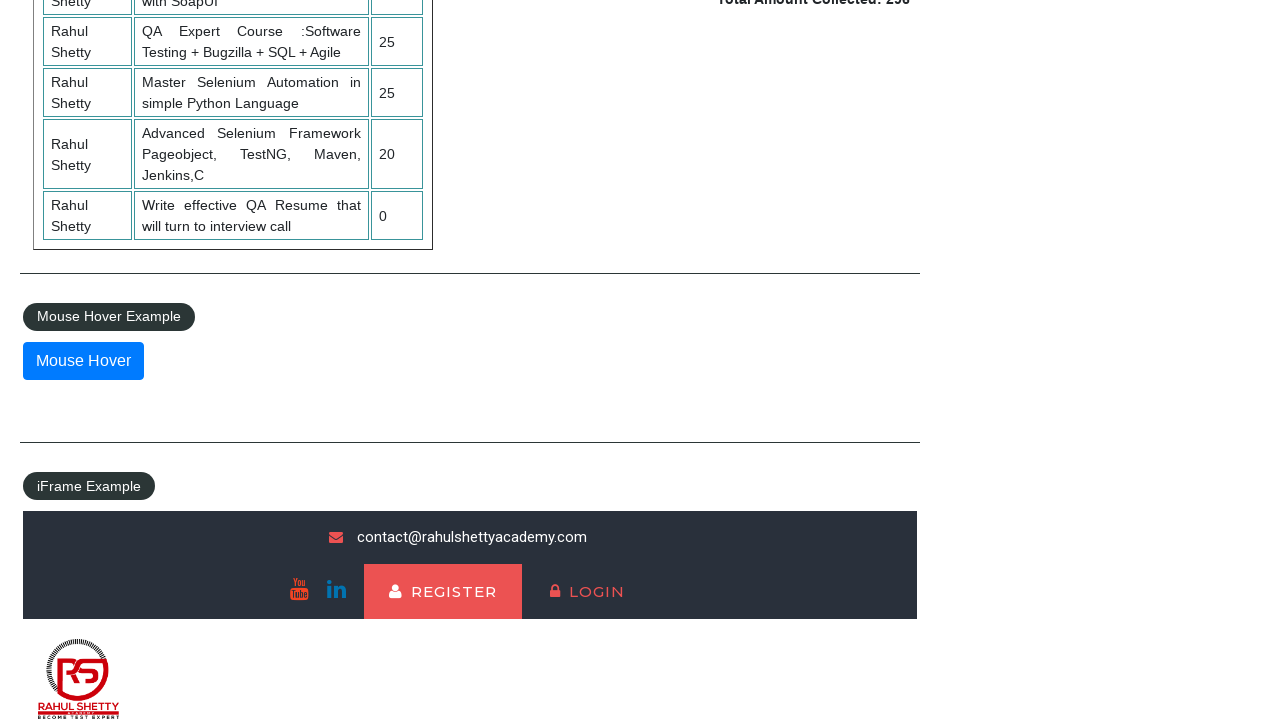

Hovered over the mousehover element to display menu at (83, 361) on #mousehover
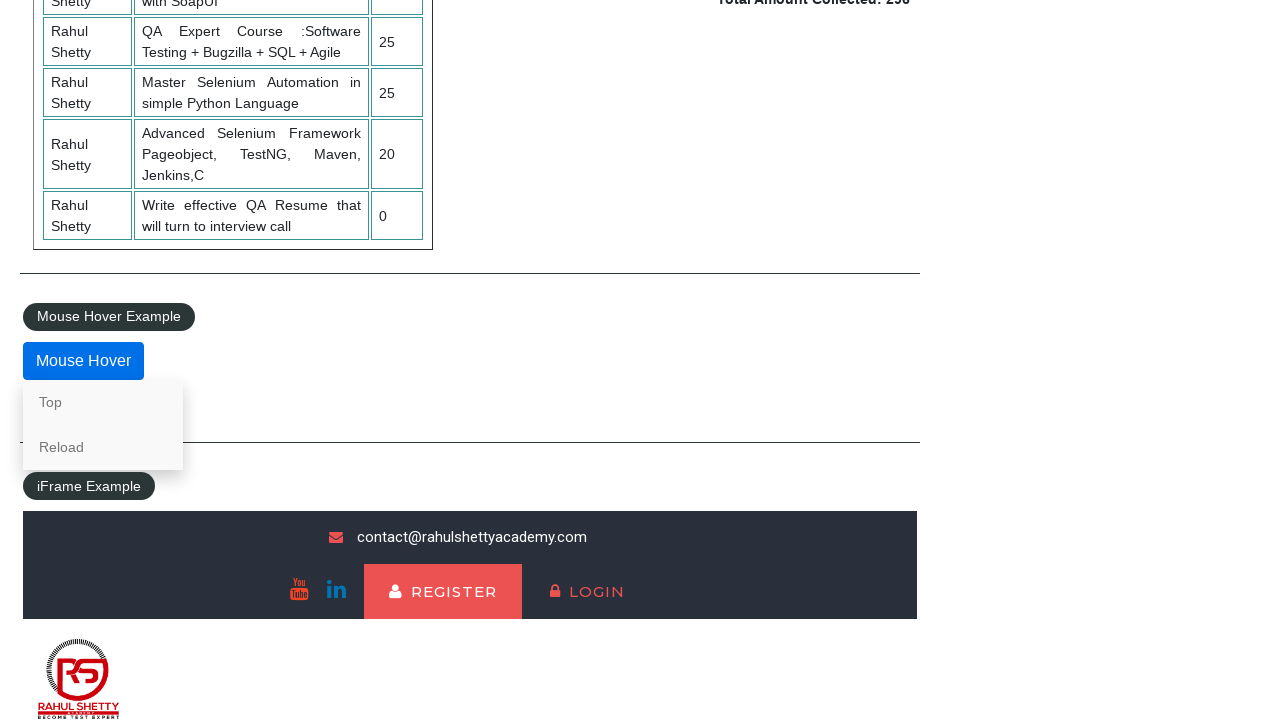

Clicked on Top link in hover menu at (103, 402) on text=Top
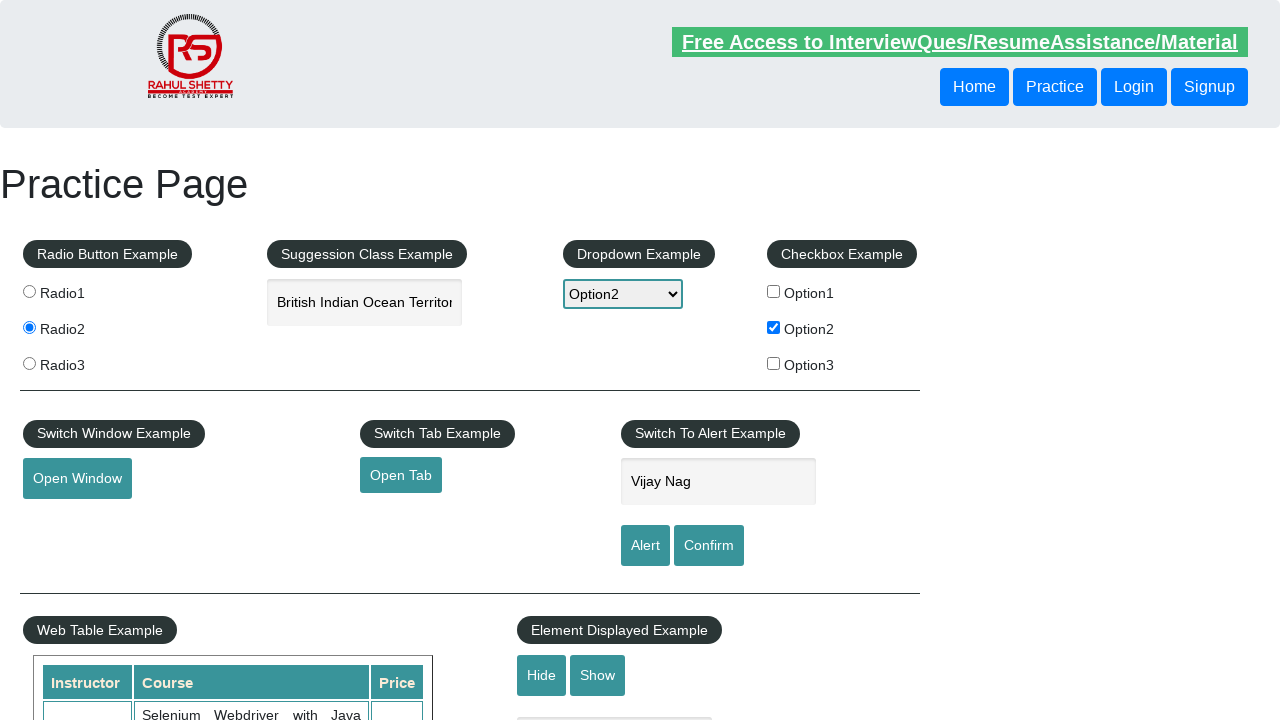

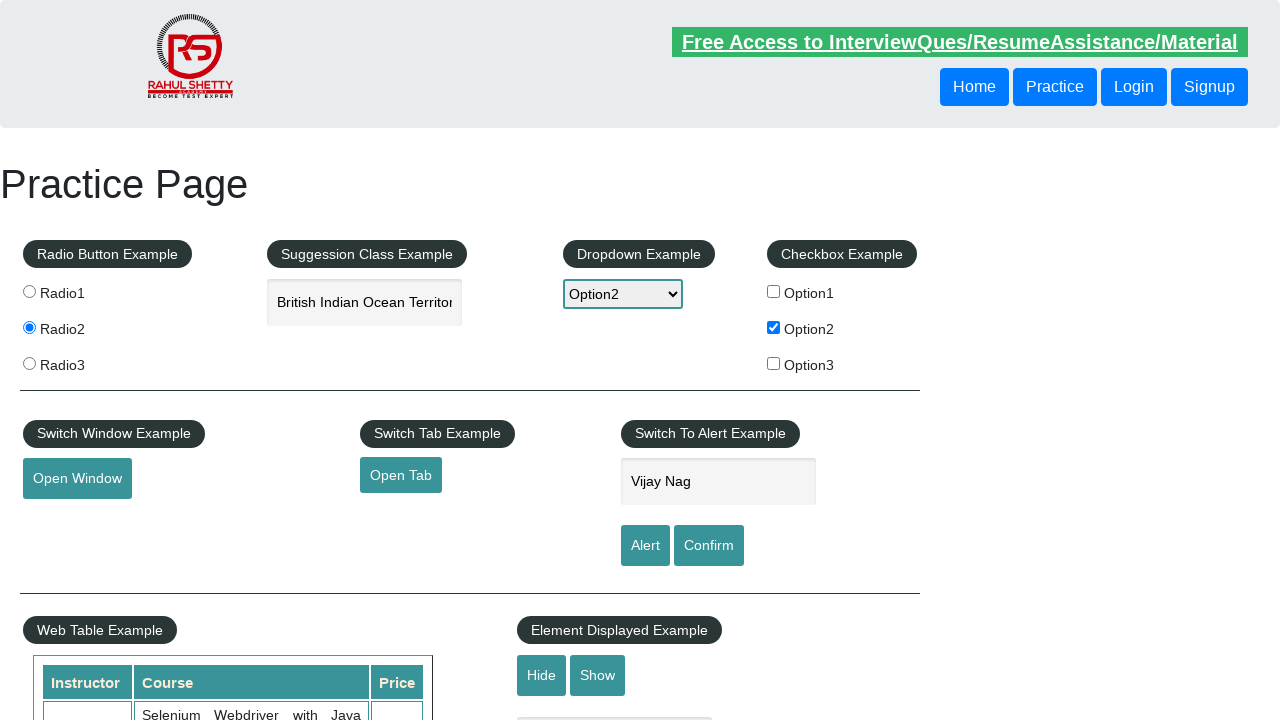